Tests auto-suggest dropdown functionality by typing "ind" and selecting "India" from the suggestions

Starting URL: https://rahulshettyacademy.com/dropdownsPractise/

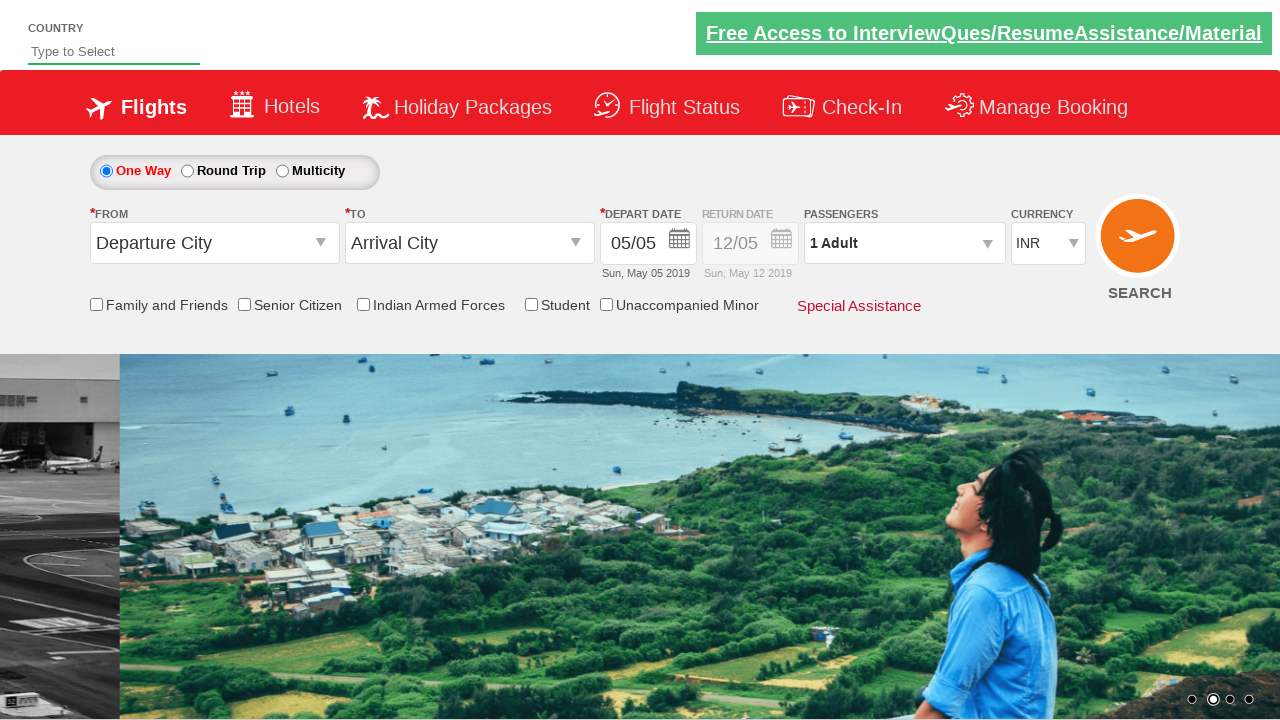

Filled auto-suggest field with 'ind' on #autosuggest
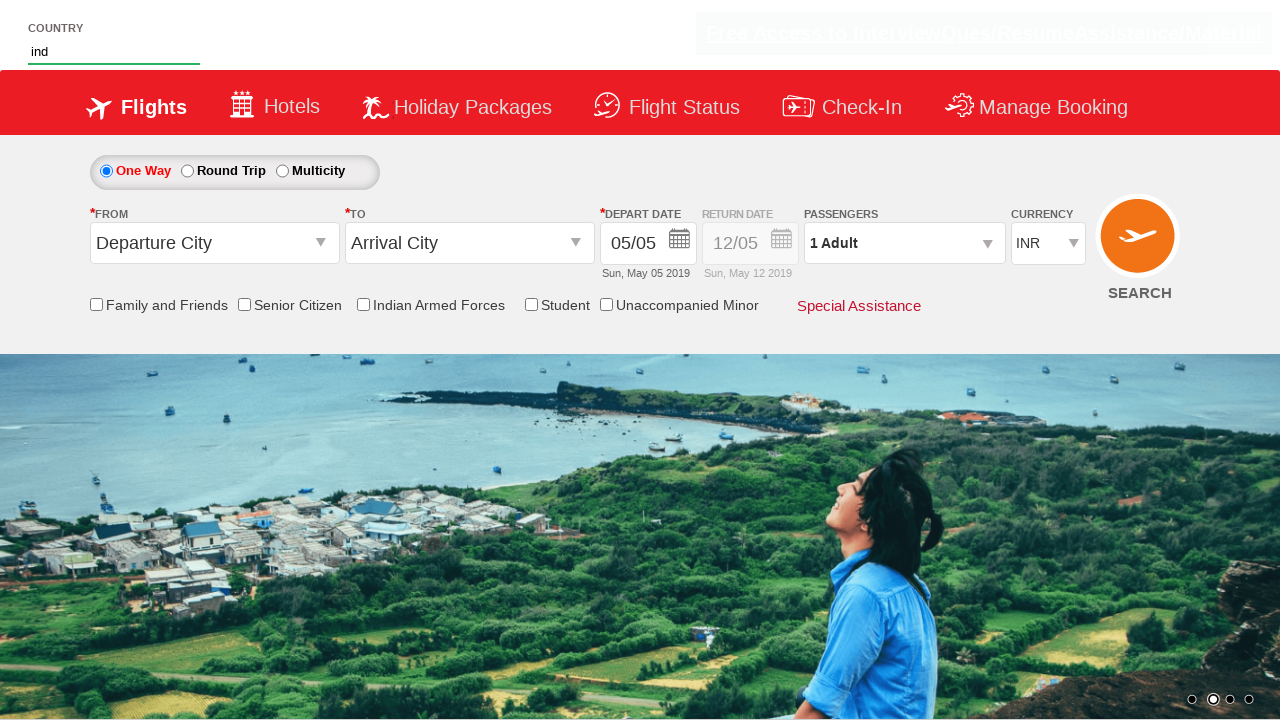

Waited for suggestions dropdown to appear
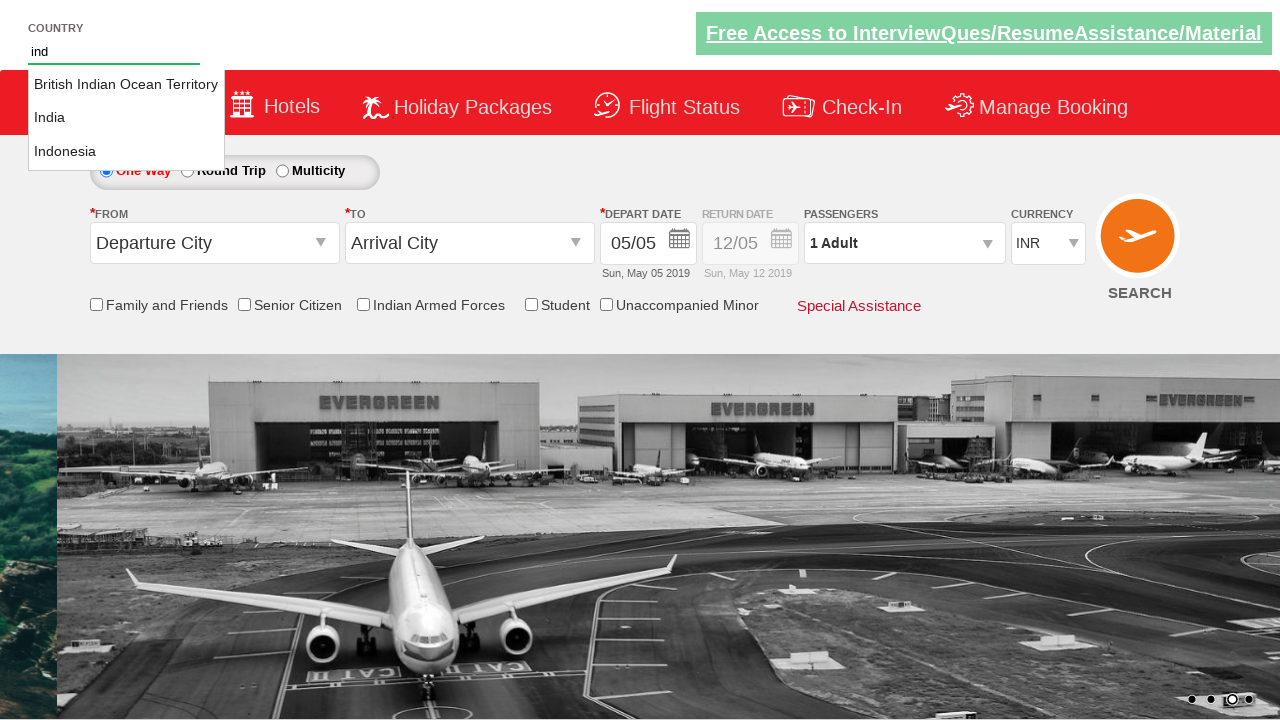

Located all suggestion options in dropdown
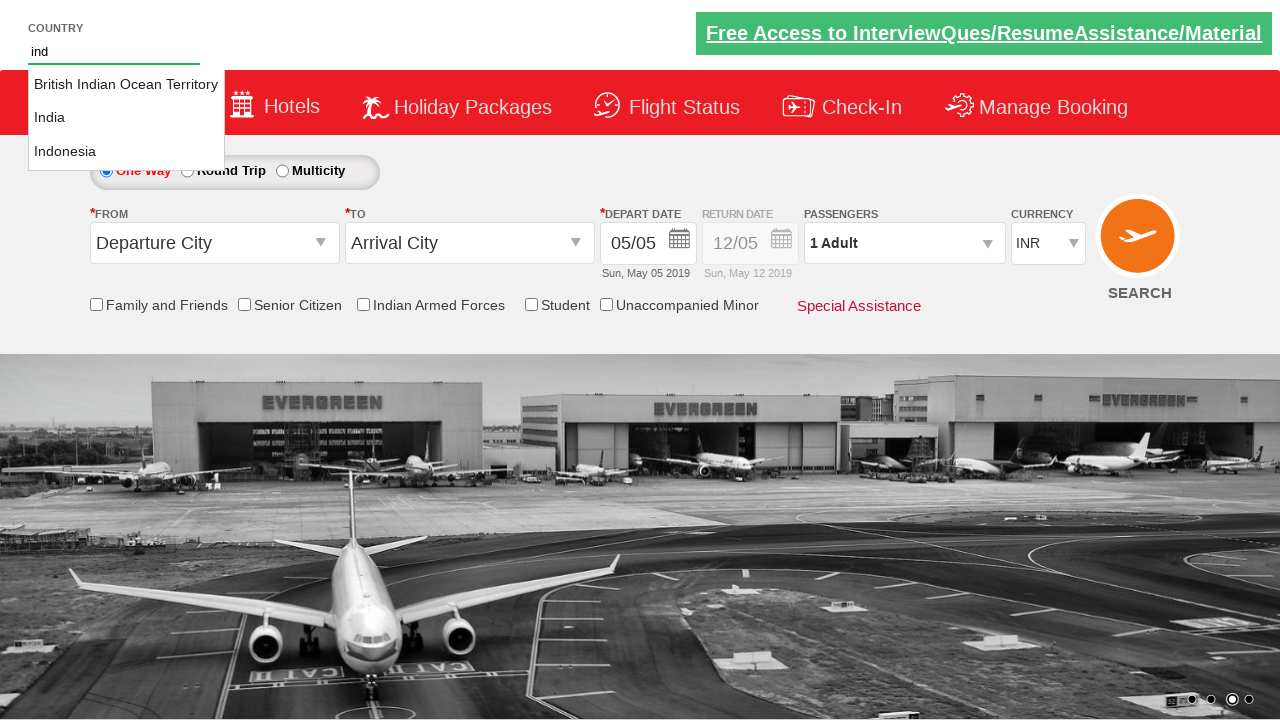

Found 3 suggestion options
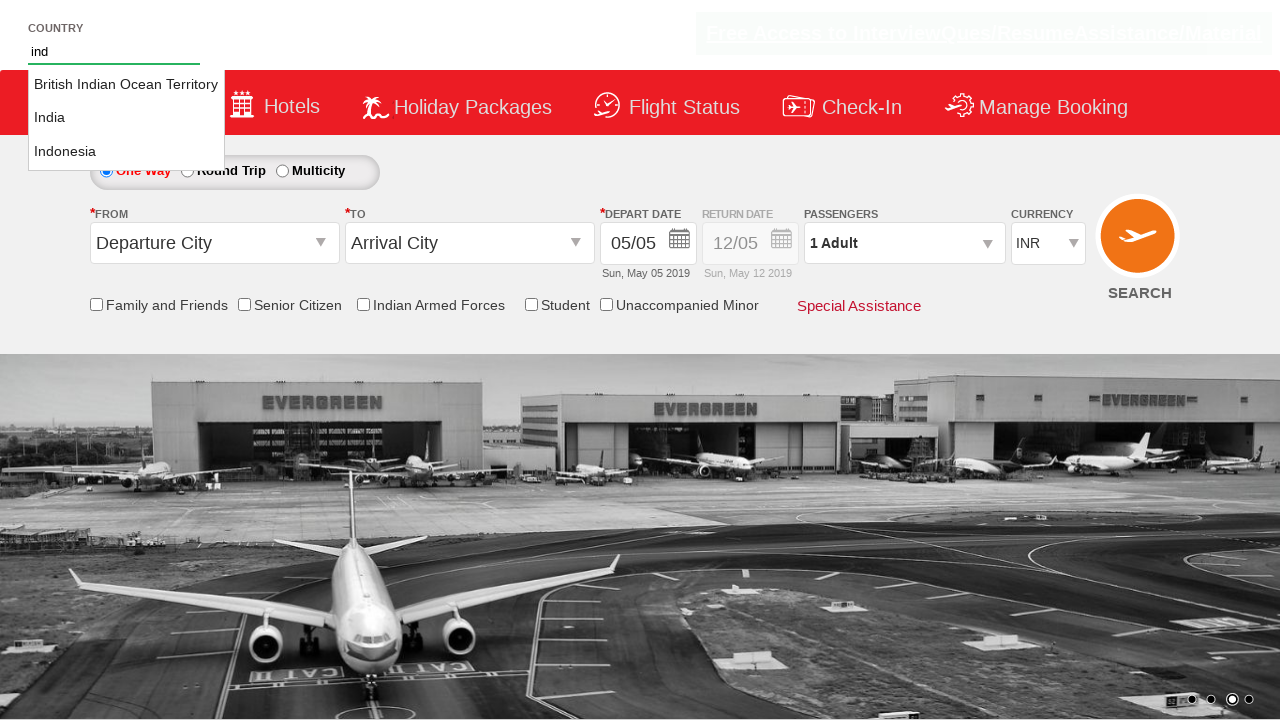

Clicked 'India' from auto-suggest dropdown at (126, 118) on css=li.ui-menu-item a >> nth=1
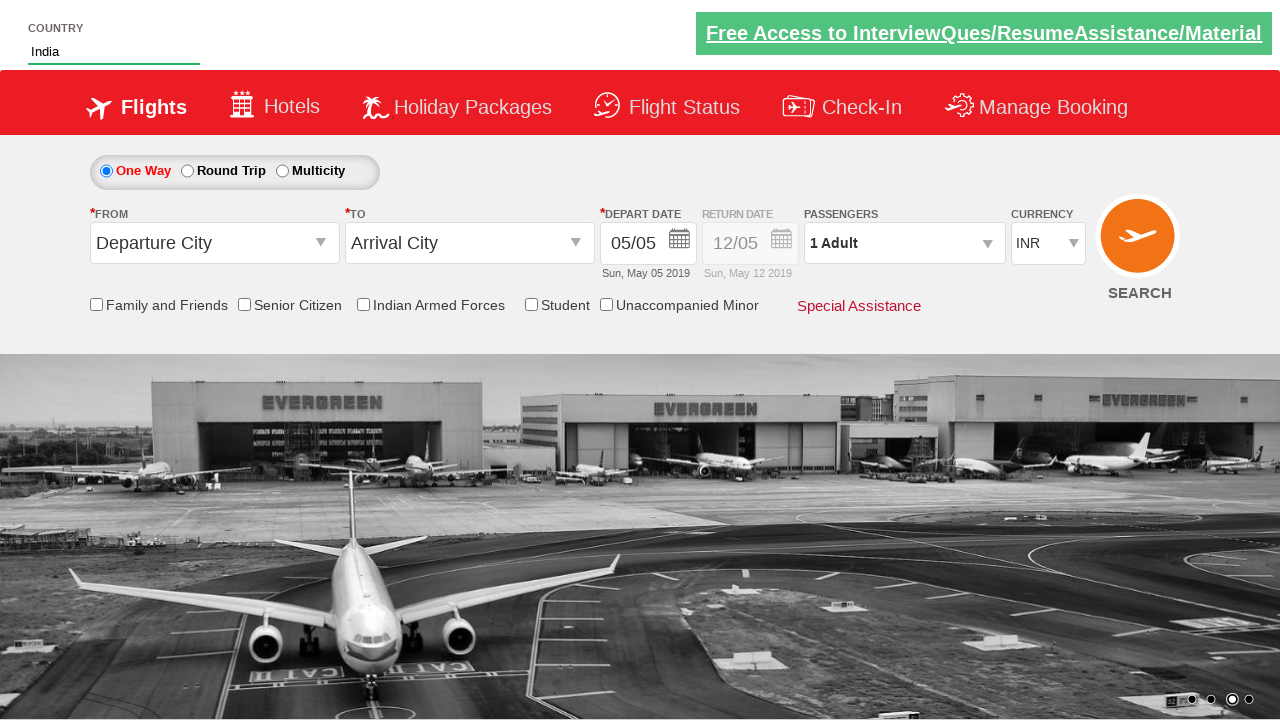

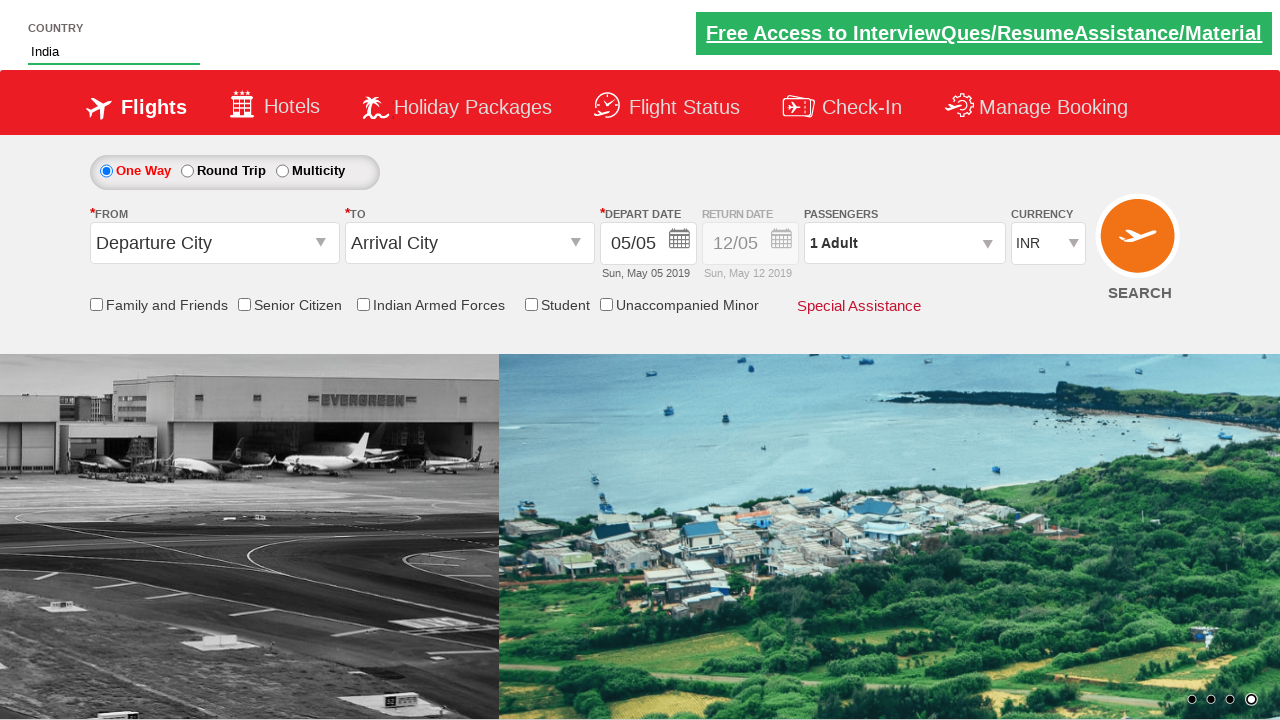